Tests drag and drop functionality by dragging an element from source to target location within an iframe

Starting URL: https://jqueryui.com/droppable/

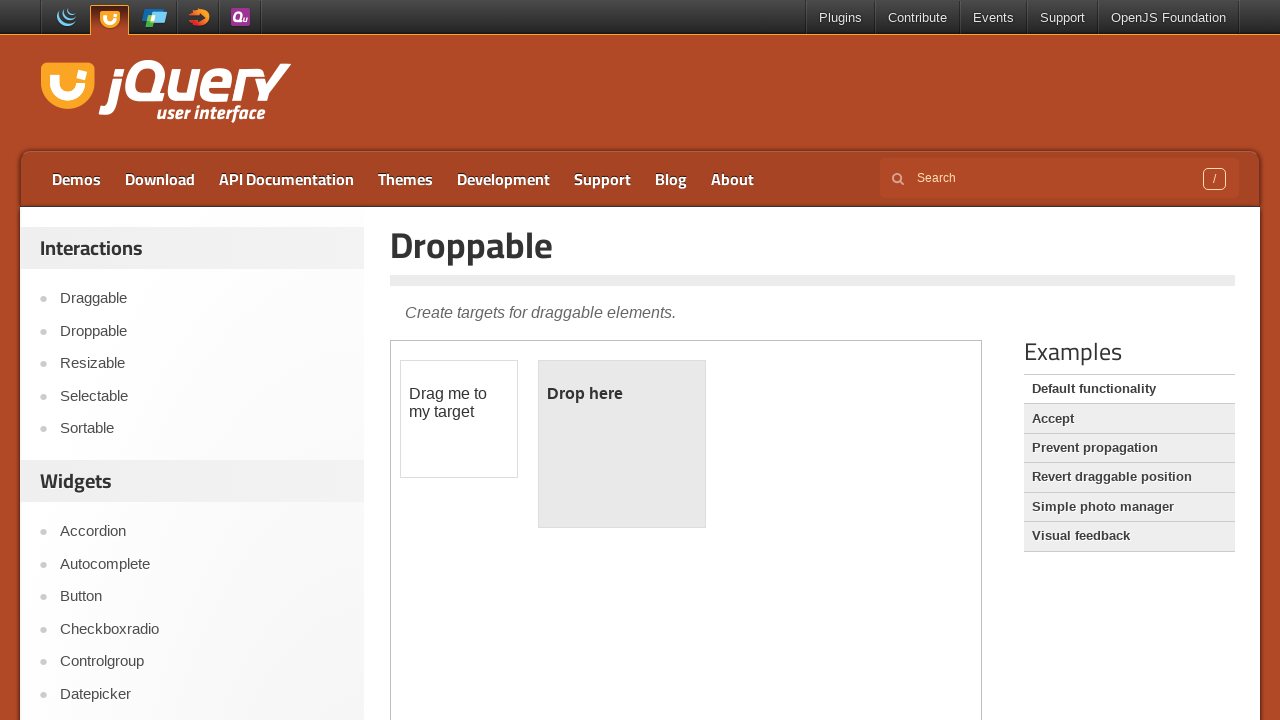

Located iframe containing drag and drop demo
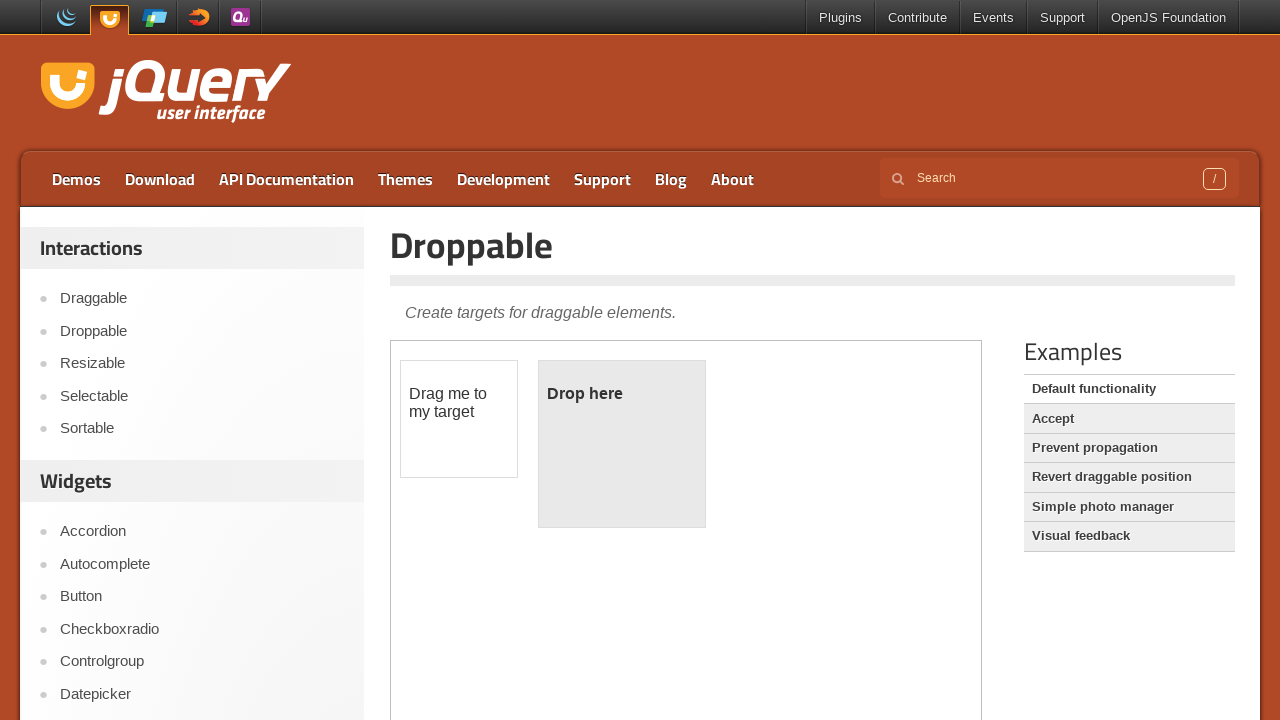

Located draggable element
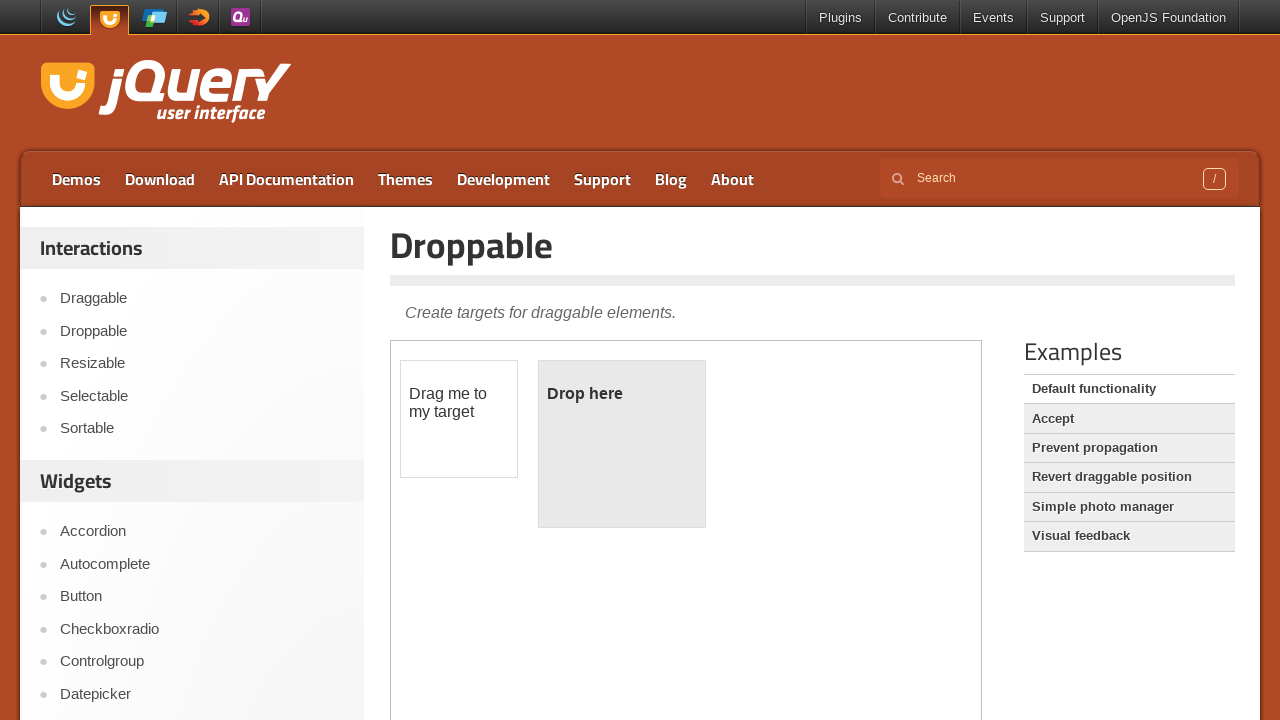

Located droppable target element
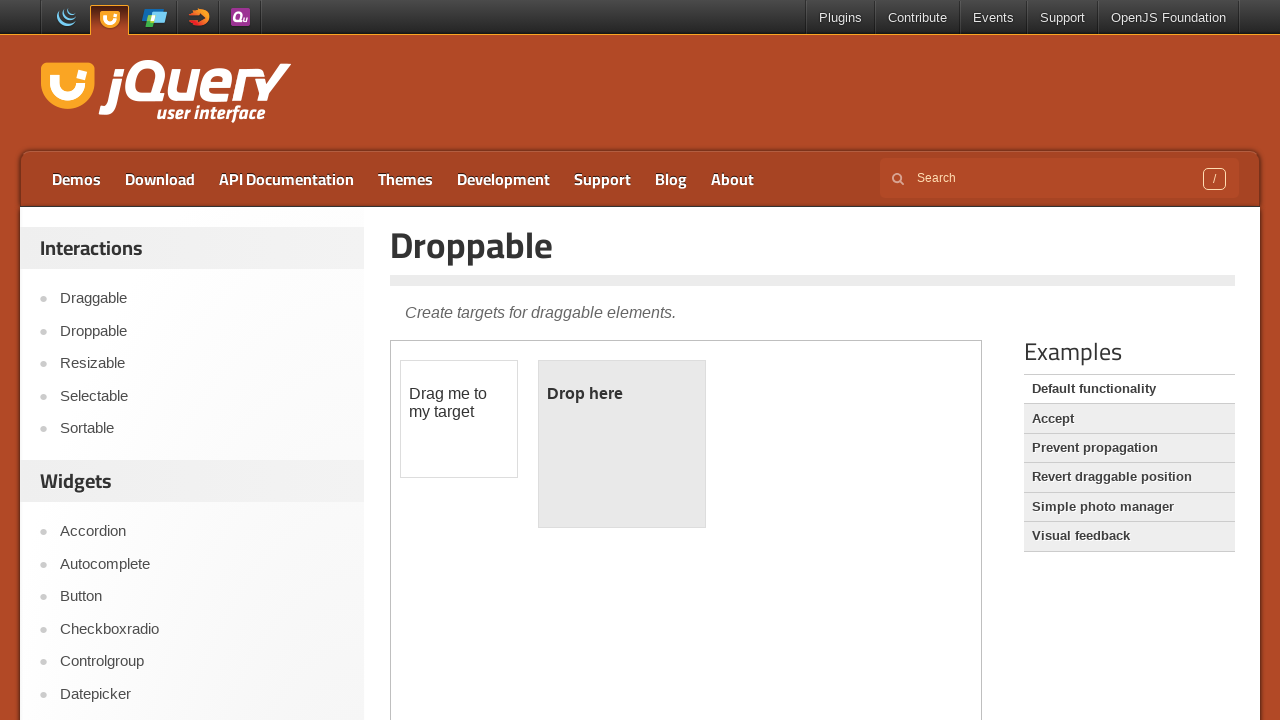

Dragged element from source to target location within iframe at (622, 444)
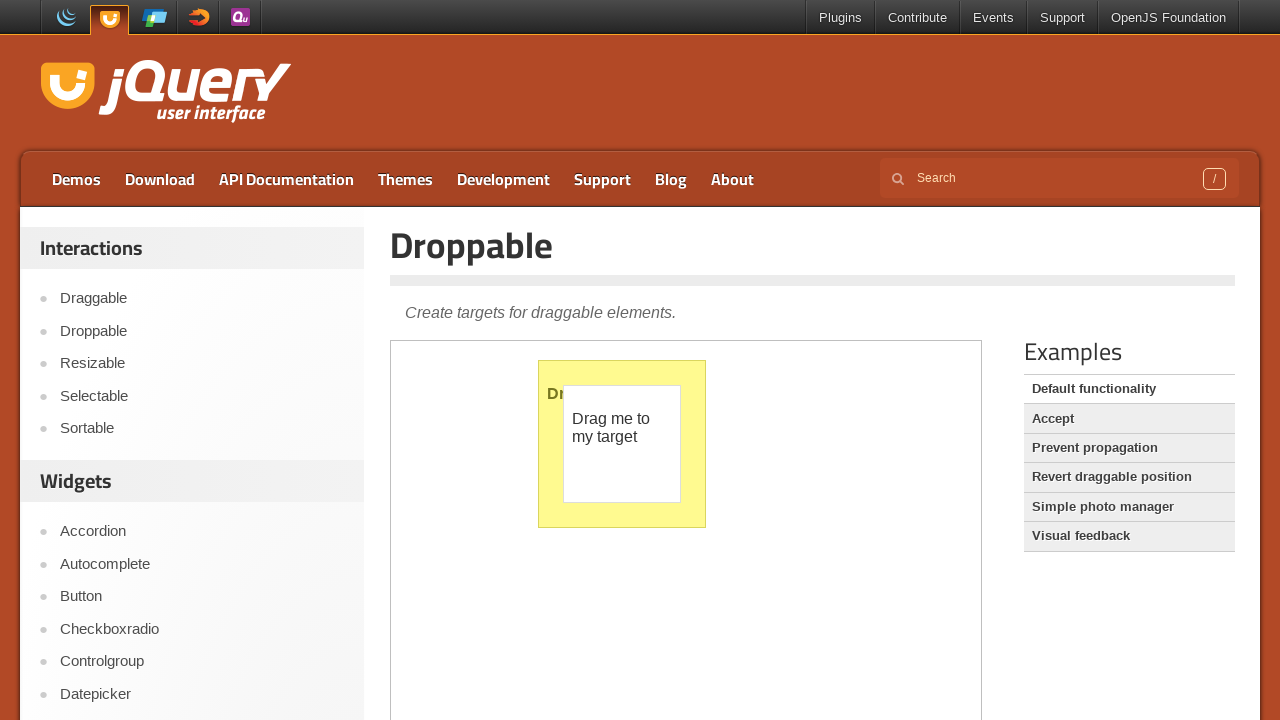

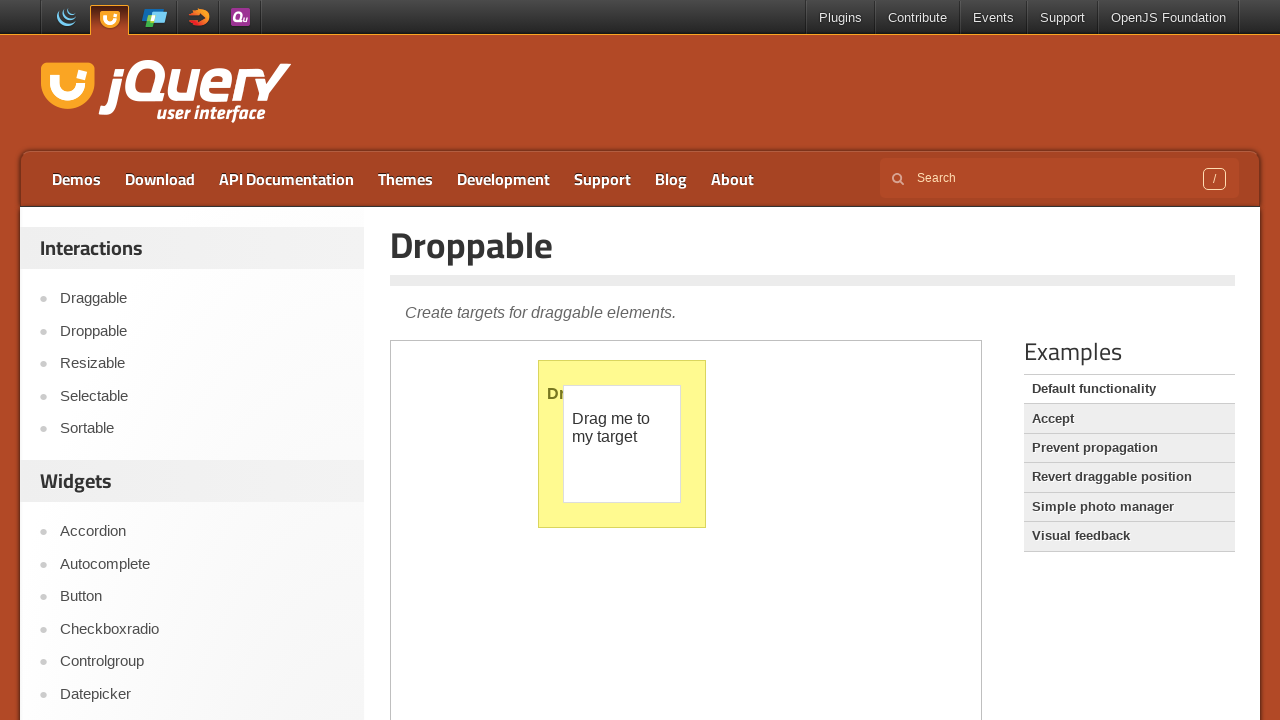